Tests right-click context menu functionality by opening the Right Click section and performing a right-click action on the context menu area

Starting URL: https://mrreddyautomation.com/interactions/

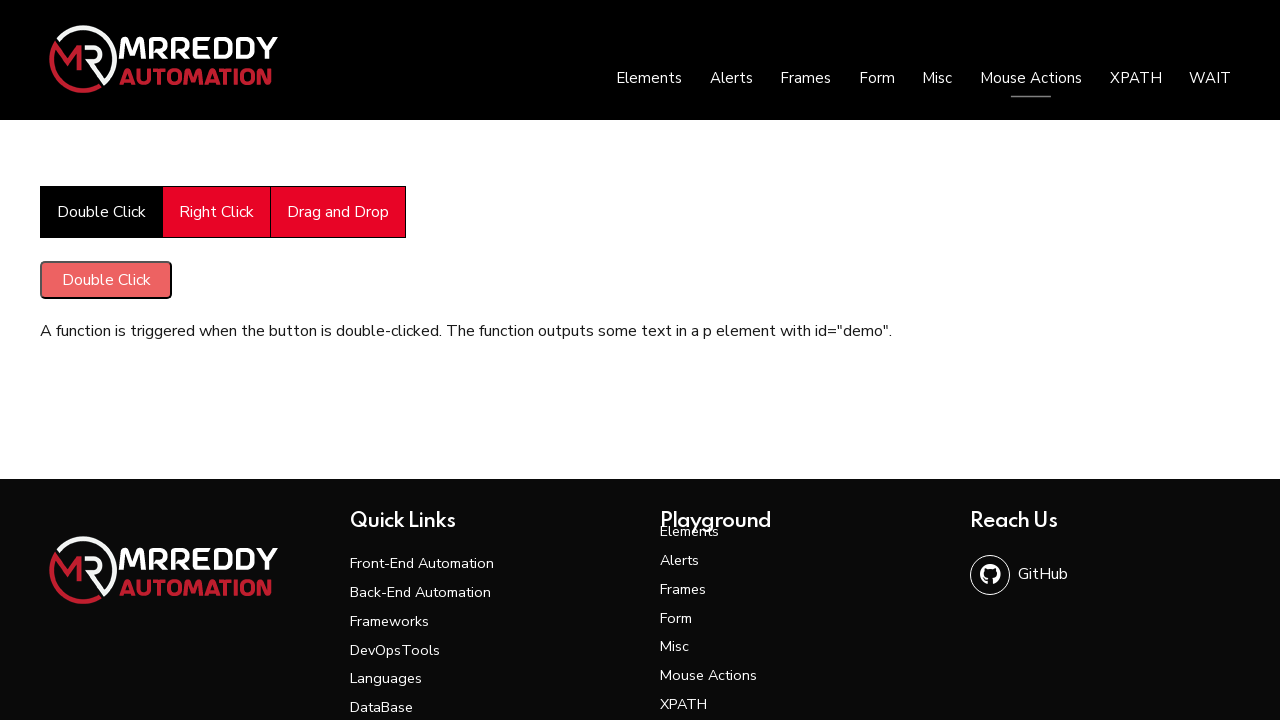

Clicked on 'Right Click' section to open it at (216, 212) on xpath=//span[text()='Right Click']
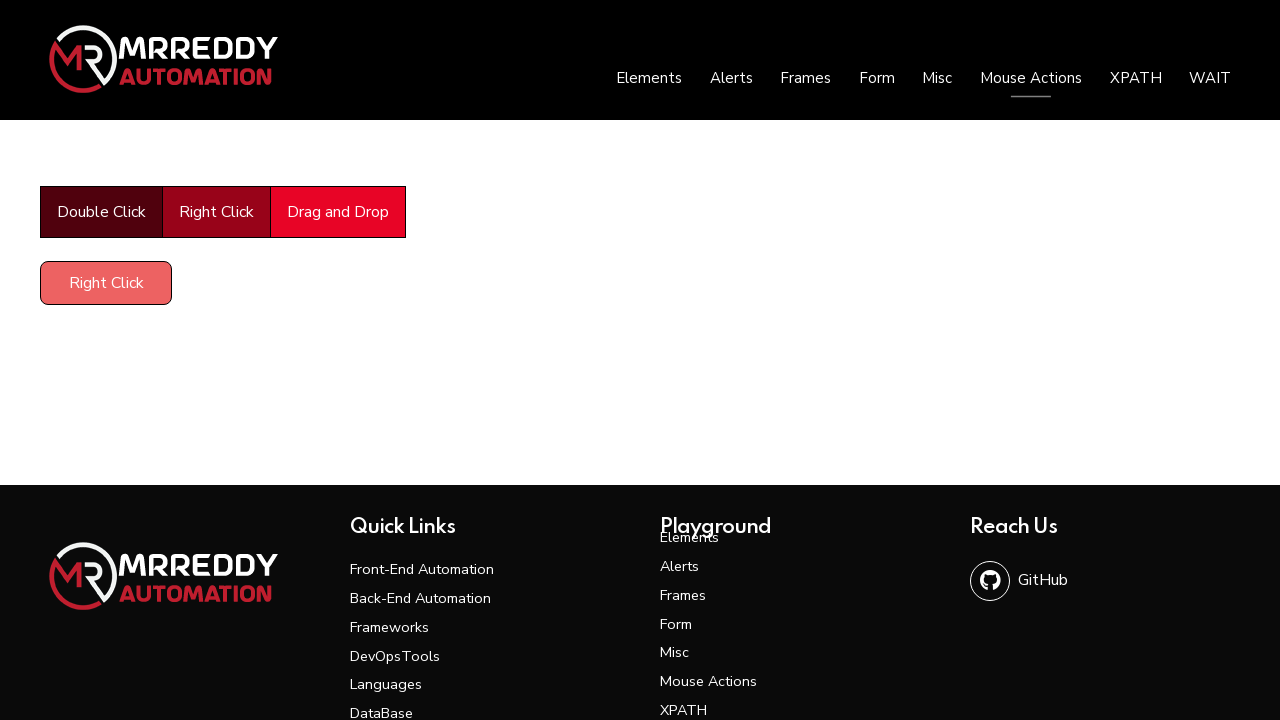

Waited 3 seconds for Right Click section to fully load
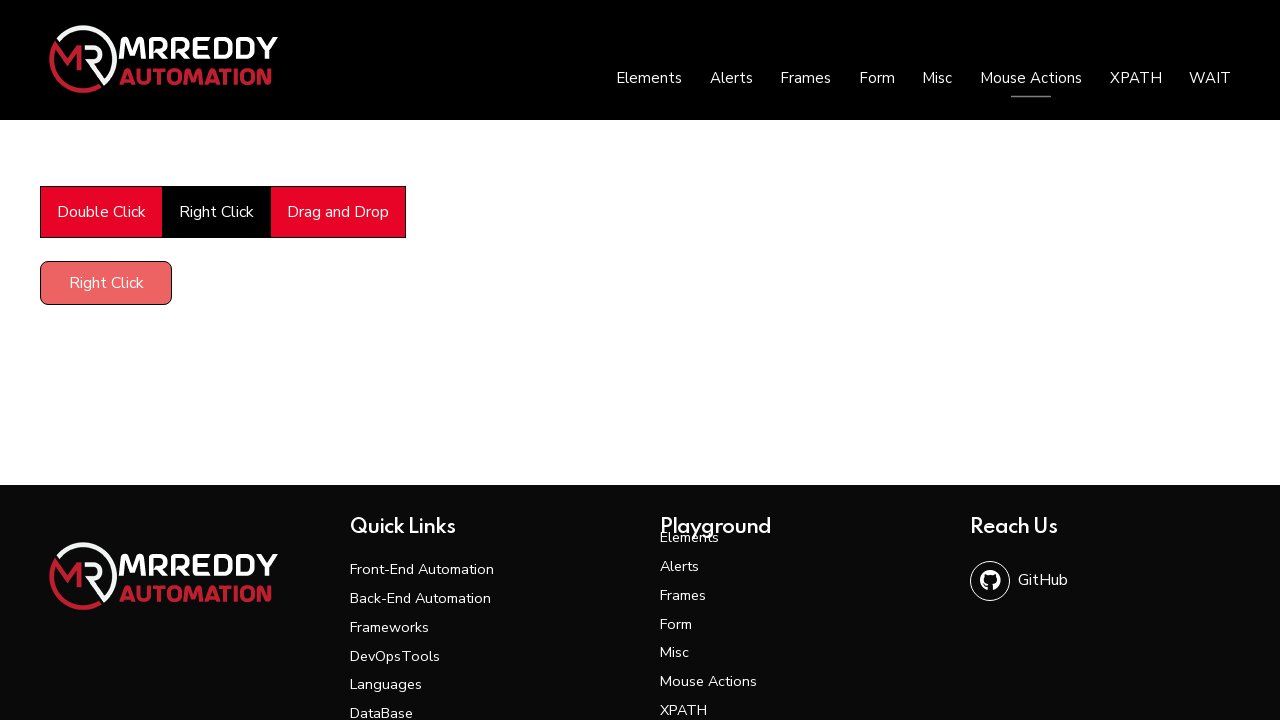

Performed right-click action on context menu element at (106, 283) on xpath=//div[@id='contextMenu']
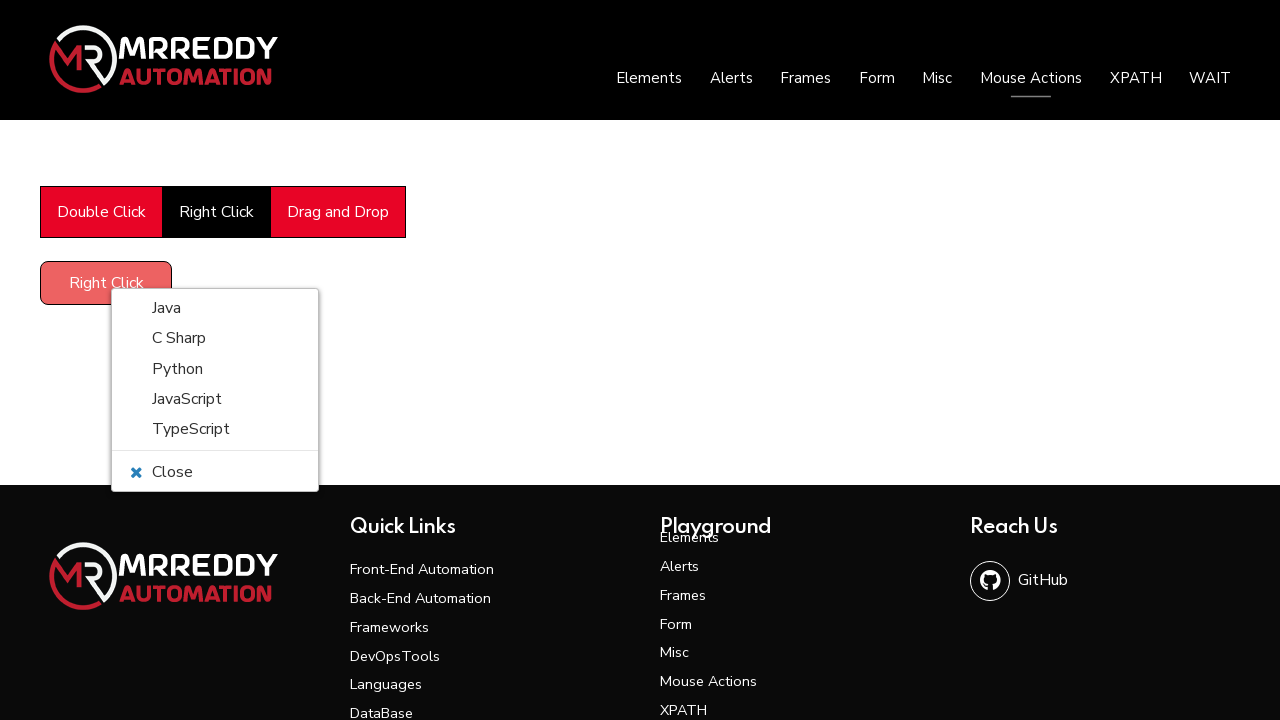

Waited 3 seconds for context menu options to appear
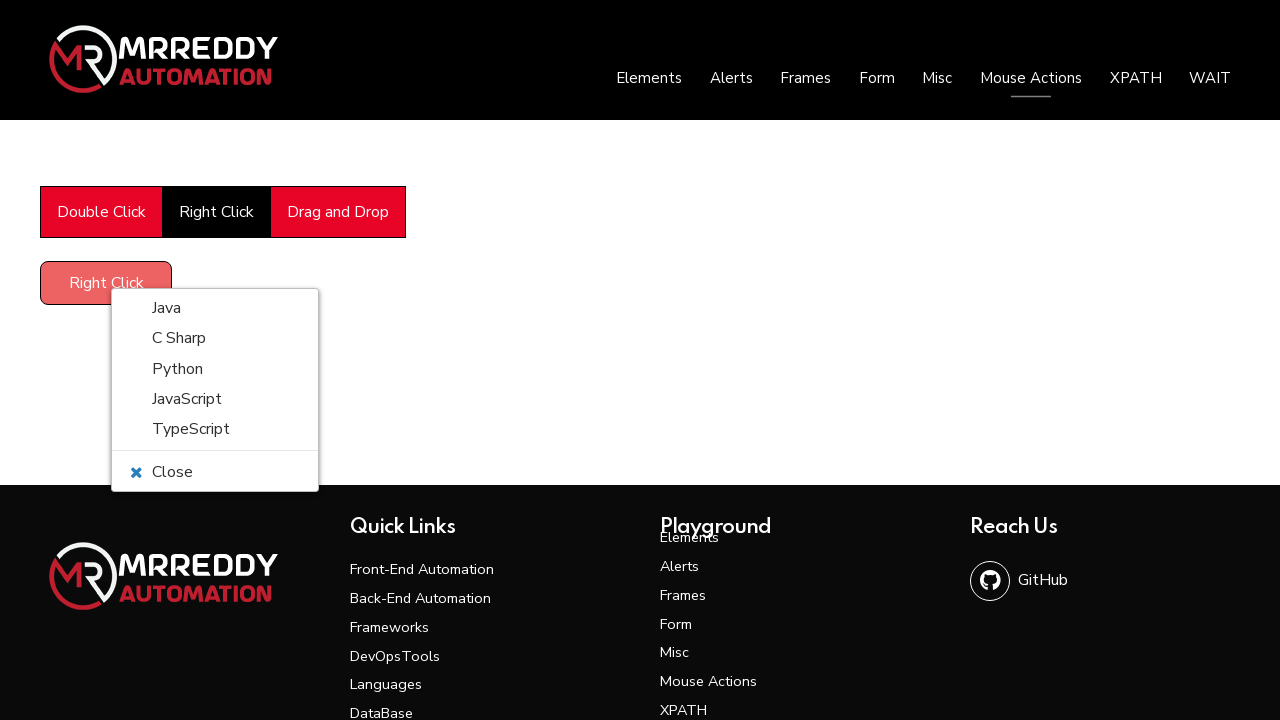

Clicked on 'JavaScript' option from the context menu at (187, 399) on xpath=//span[text()='JavaScript']
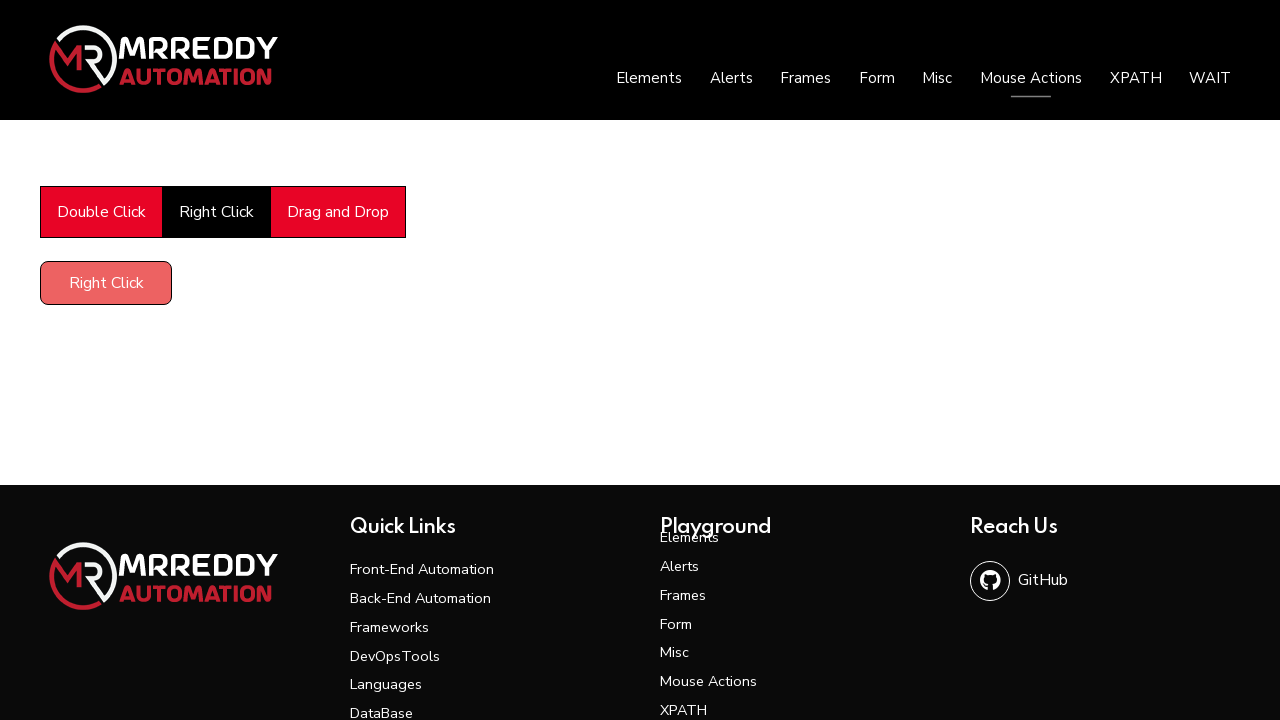

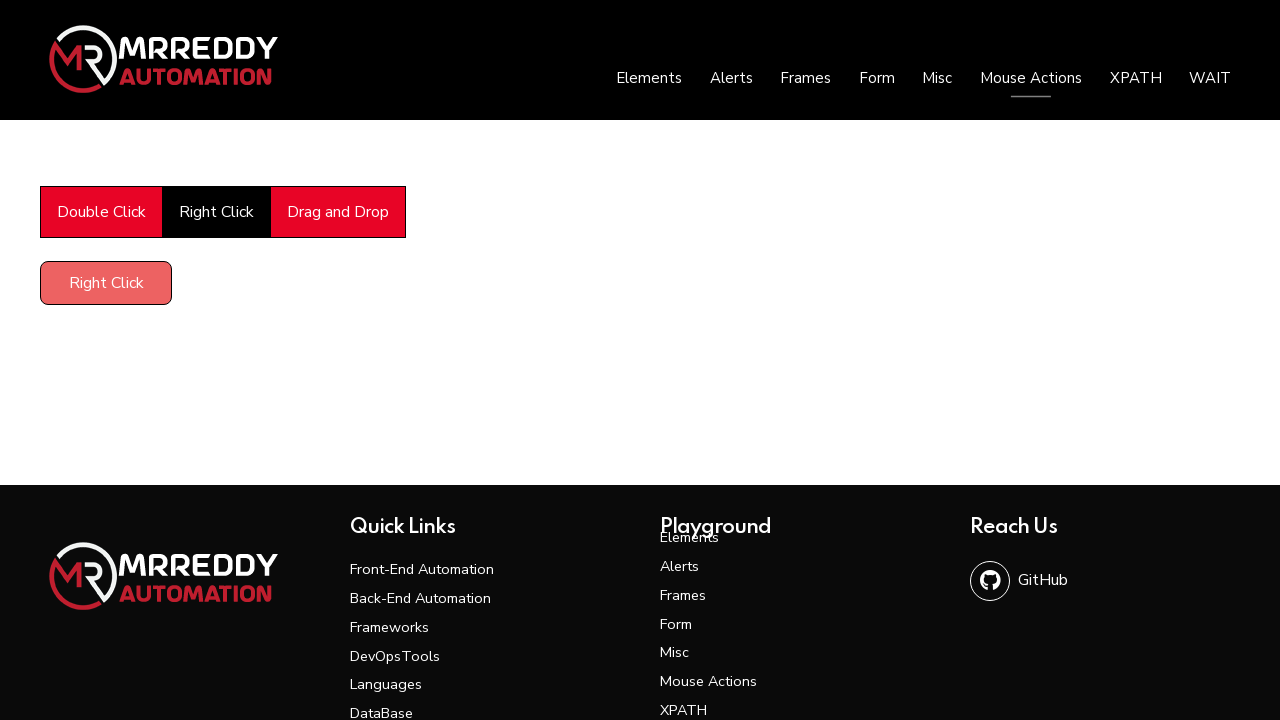